Tests waiting for an element to become invisible after clicking a button

Starting URL: https://www.leafground.com/waits.xhtml

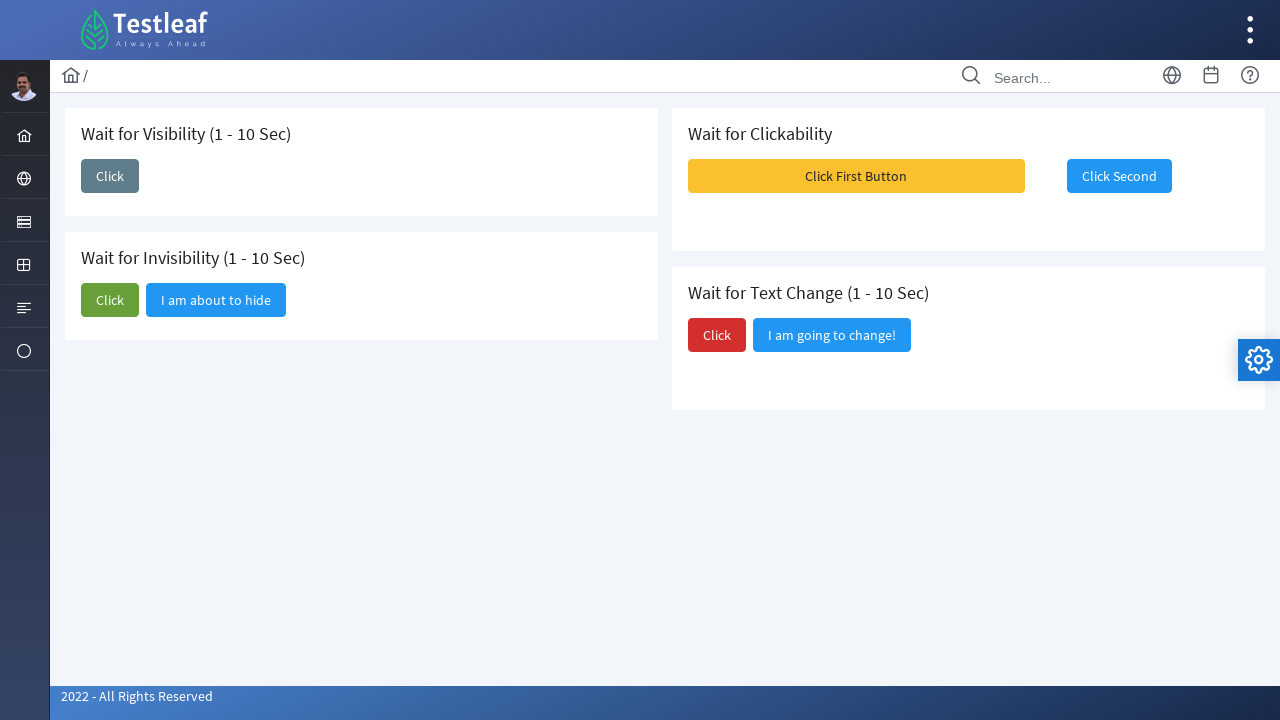

Clicked the 'Click' button to trigger invisibility change at (110, 300) on xpath=(//div[@class='card']/h5[contains(text(),'Wait for Invisibility')]//follow
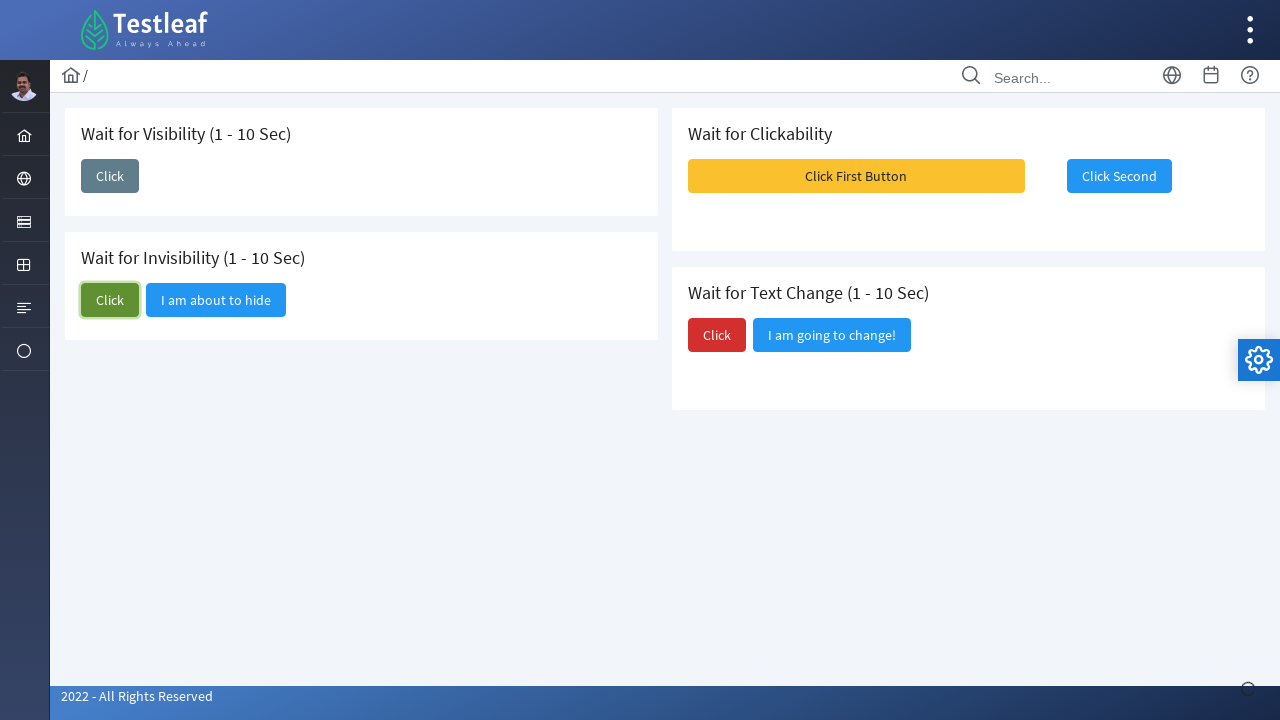

Waited for 'I am about to hide' element to become invisible
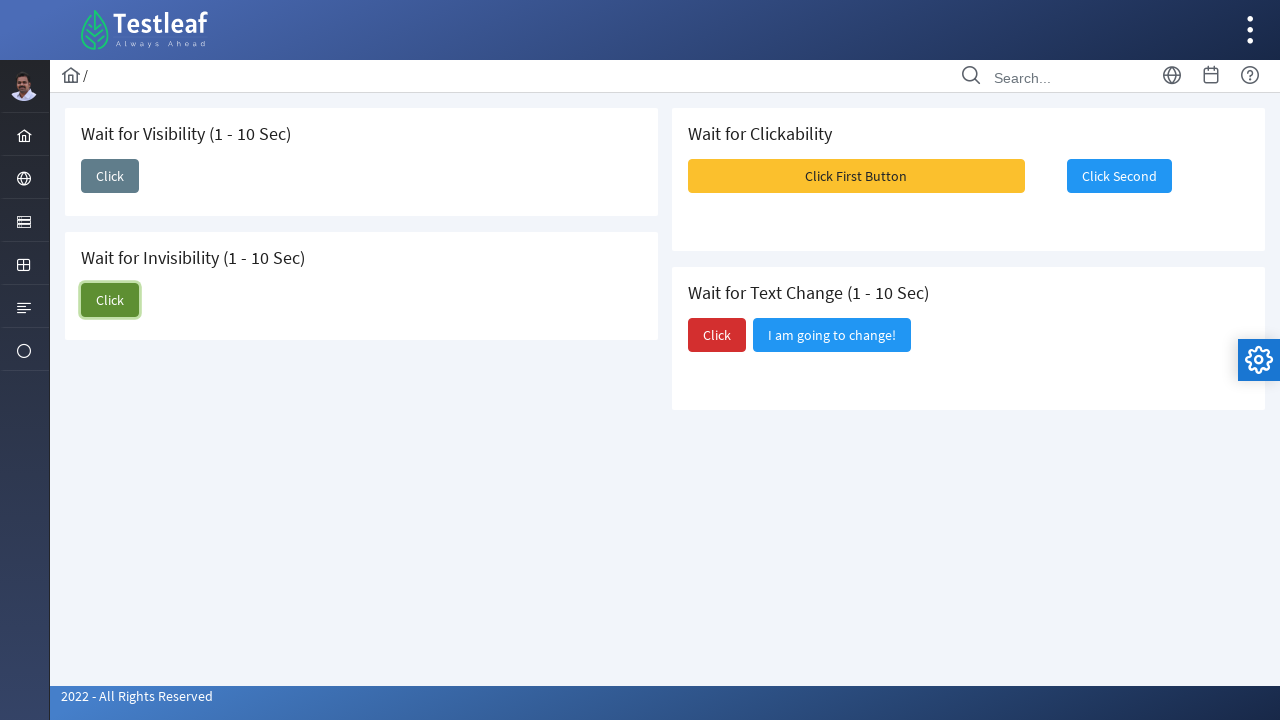

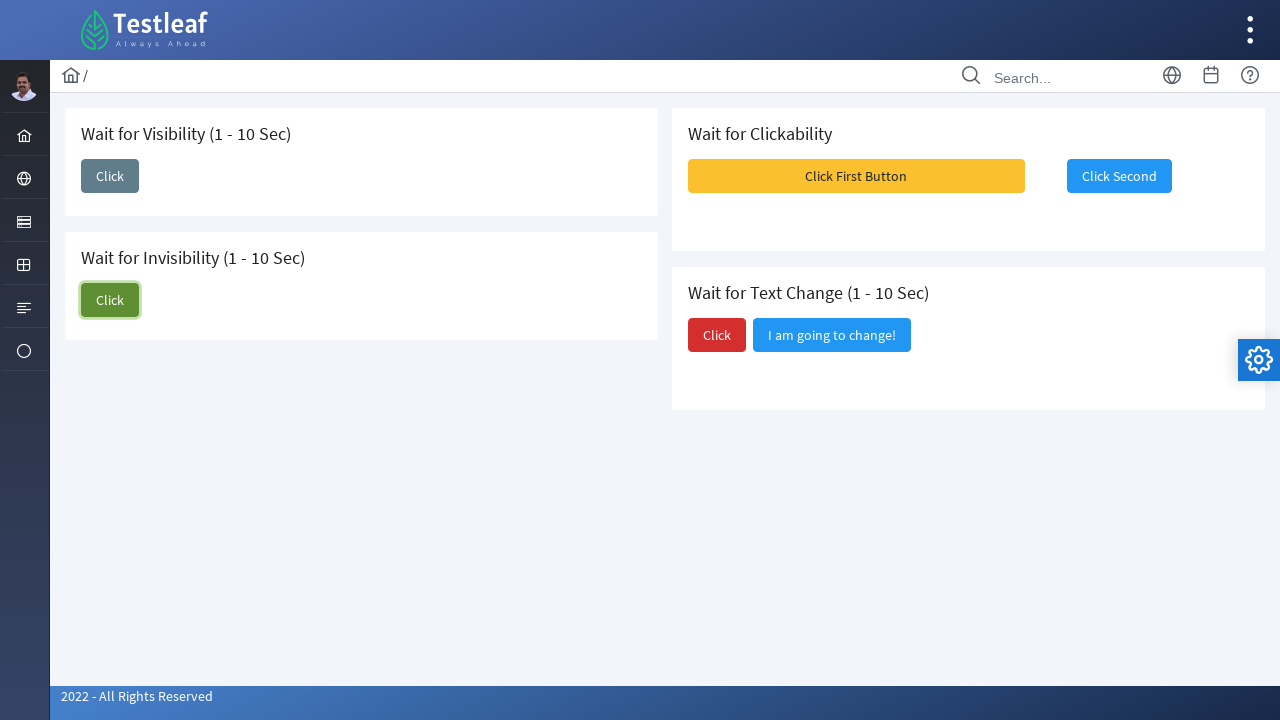